Tests the Python.org search functionality by entering "pycon" in the search box and submitting the search form, then verifying results are found.

Starting URL: http://www.python.org

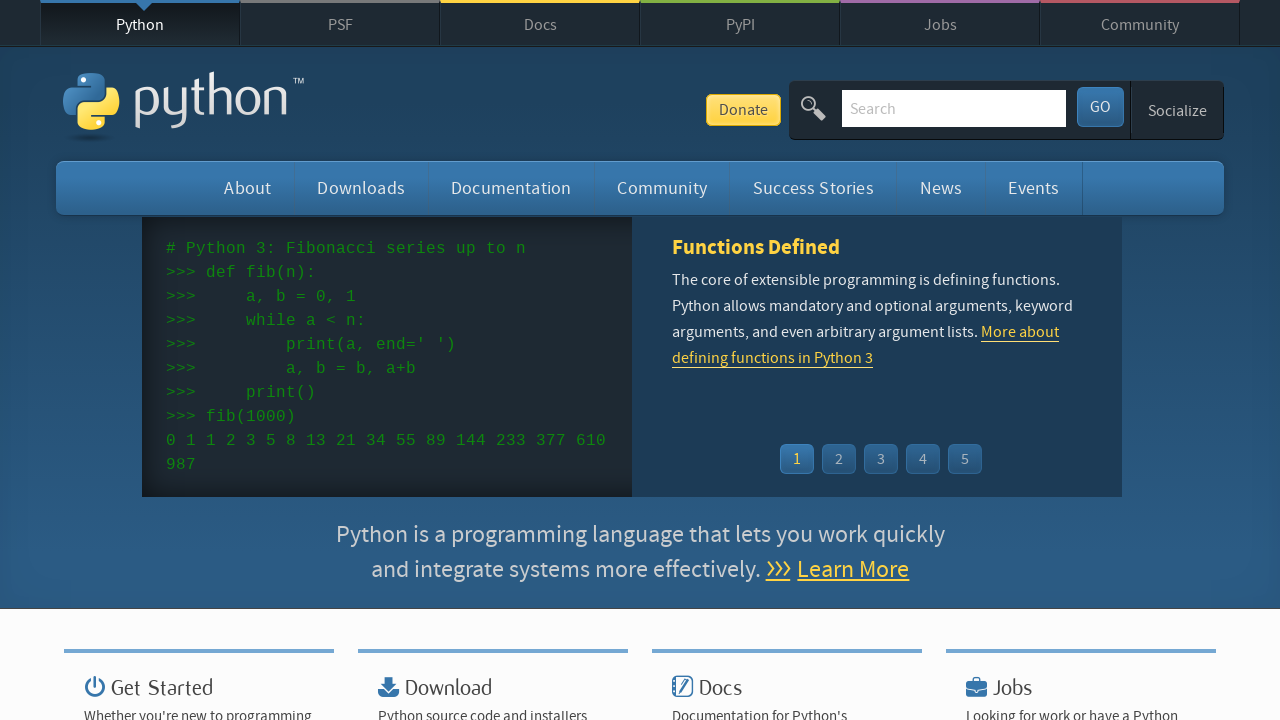

Filled search field with 'pycon' on input[name='q']
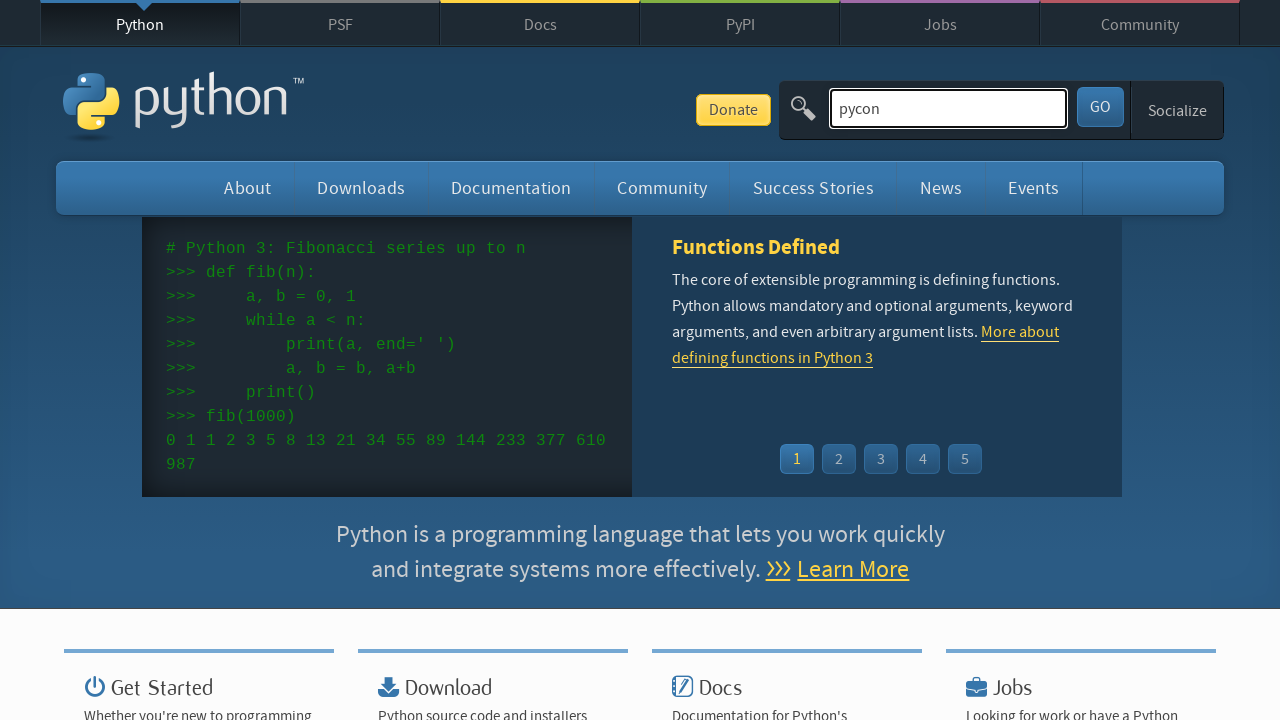

Pressed Enter to submit search form on input[name='q']
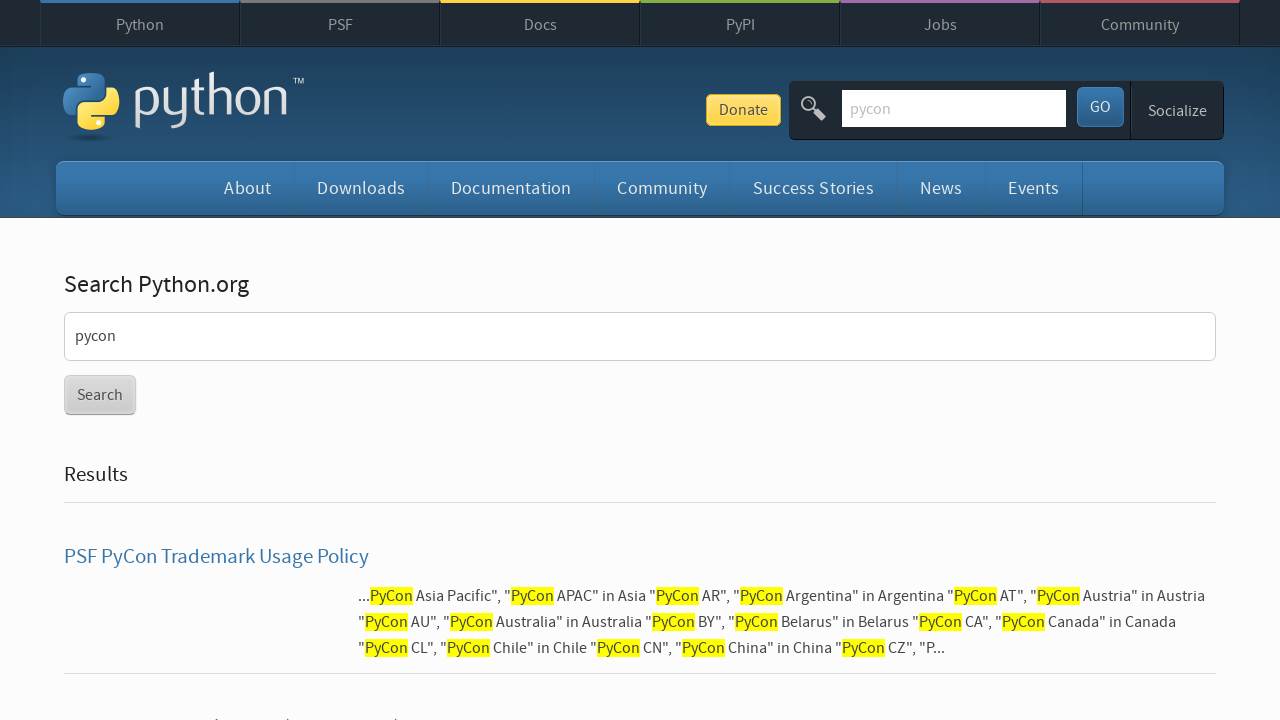

Search results page loaded and network idle
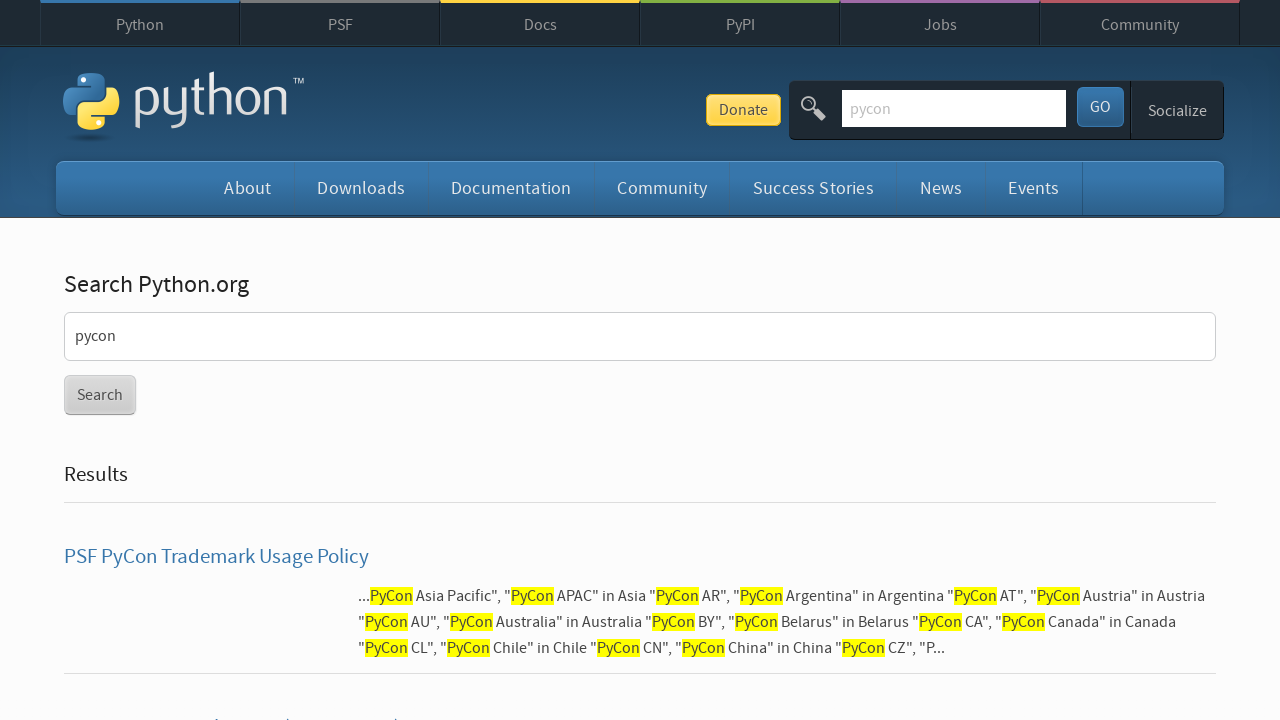

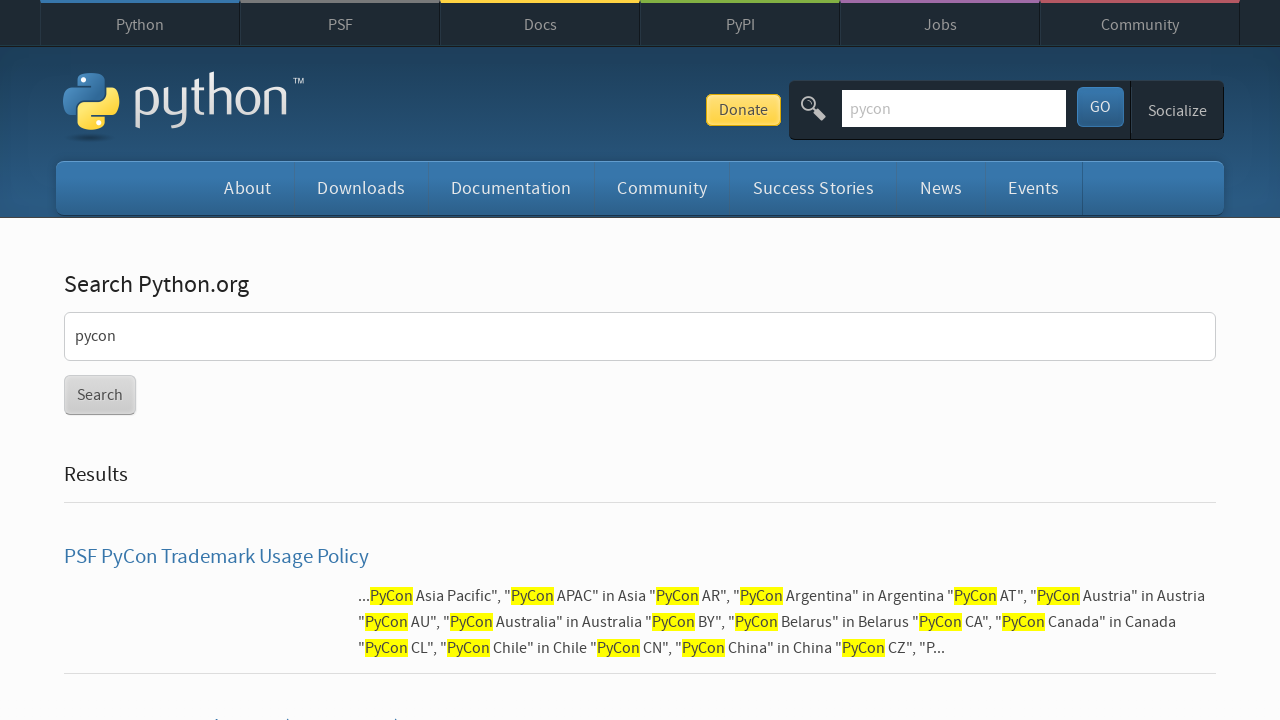